Tests drag and drop functionality by dragging a "Drag me" element and dropping it onto a "Drop here" target area, then verifies the text changes to "Dropped!"

Starting URL: https://demoqa.com/droppable

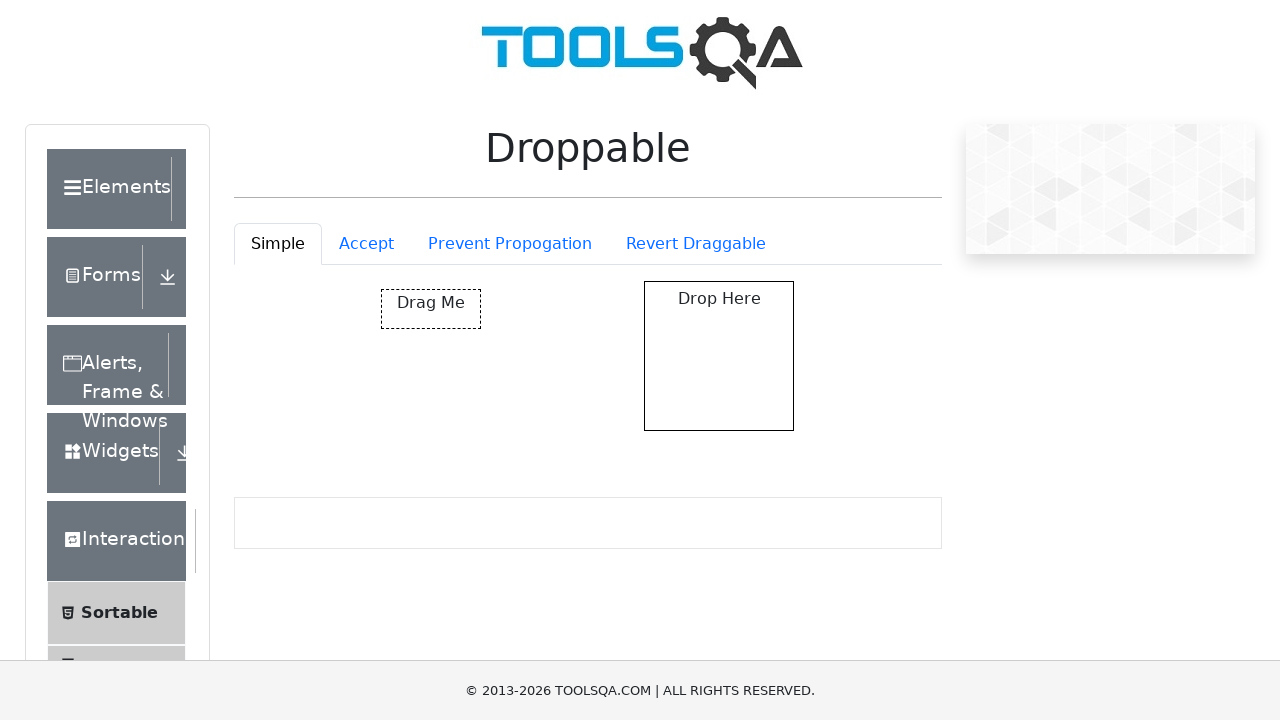

Navigated to droppable test page
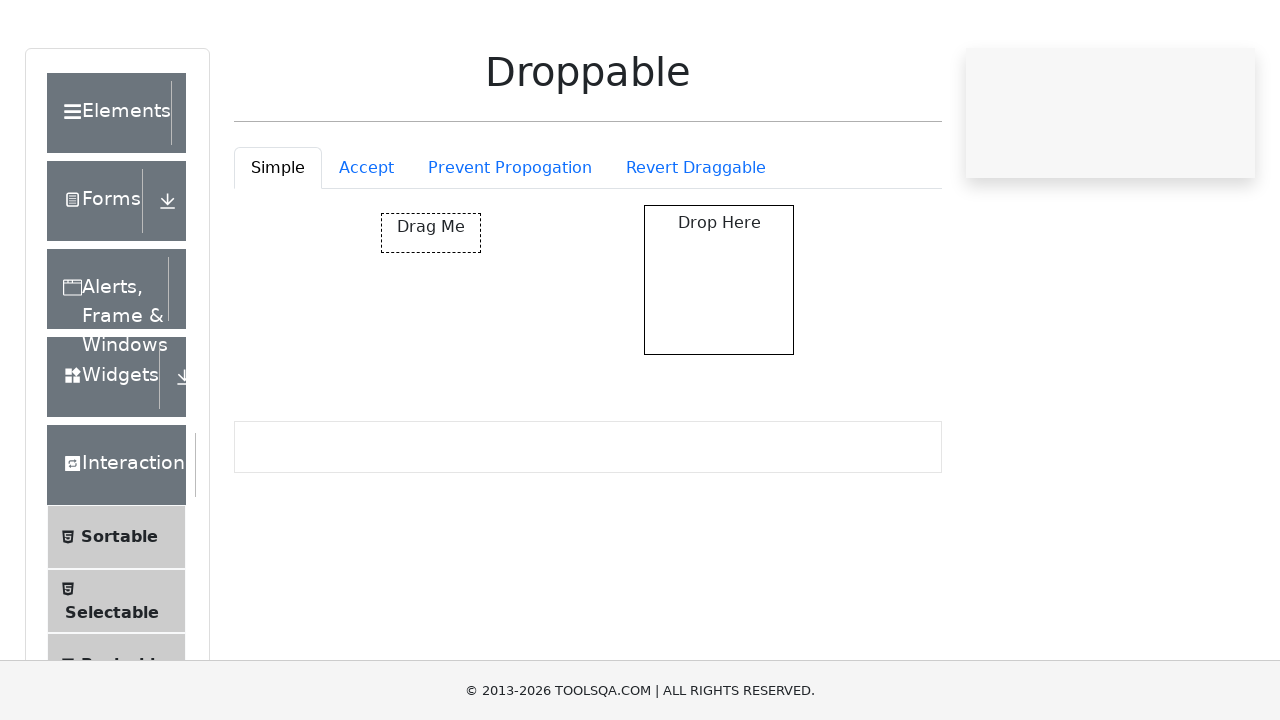

Located draggable element
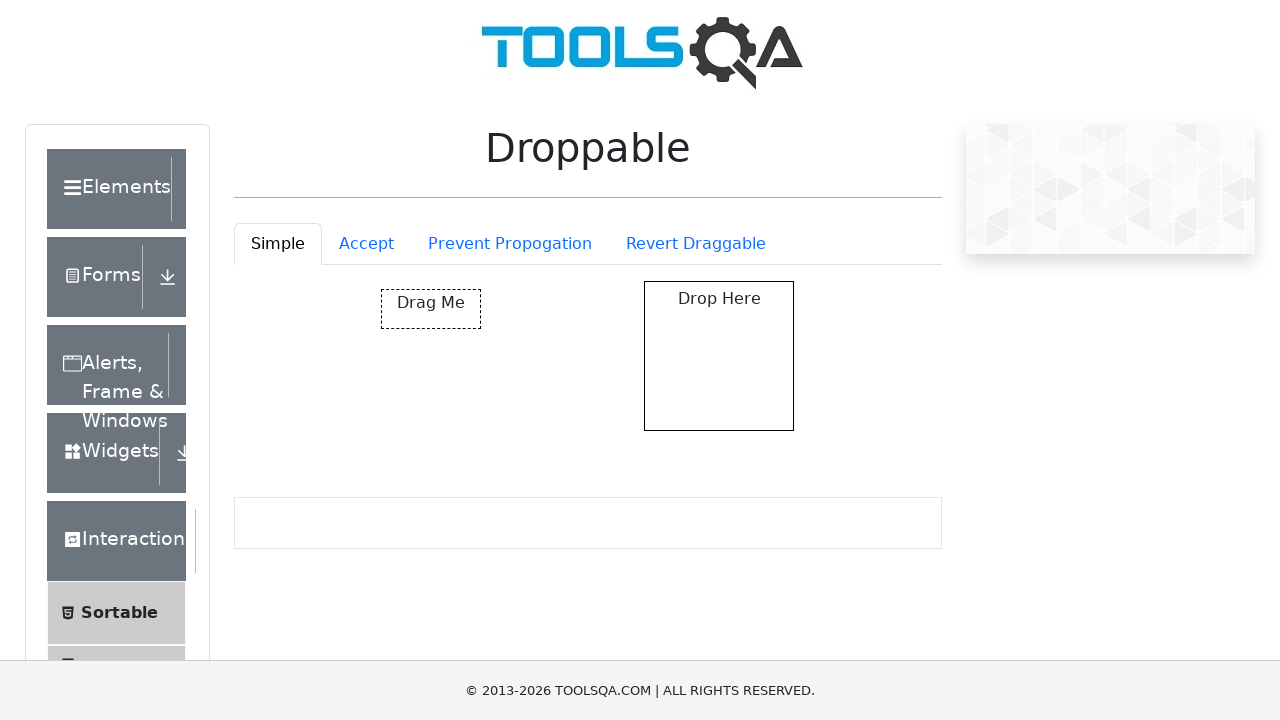

Located drop target area
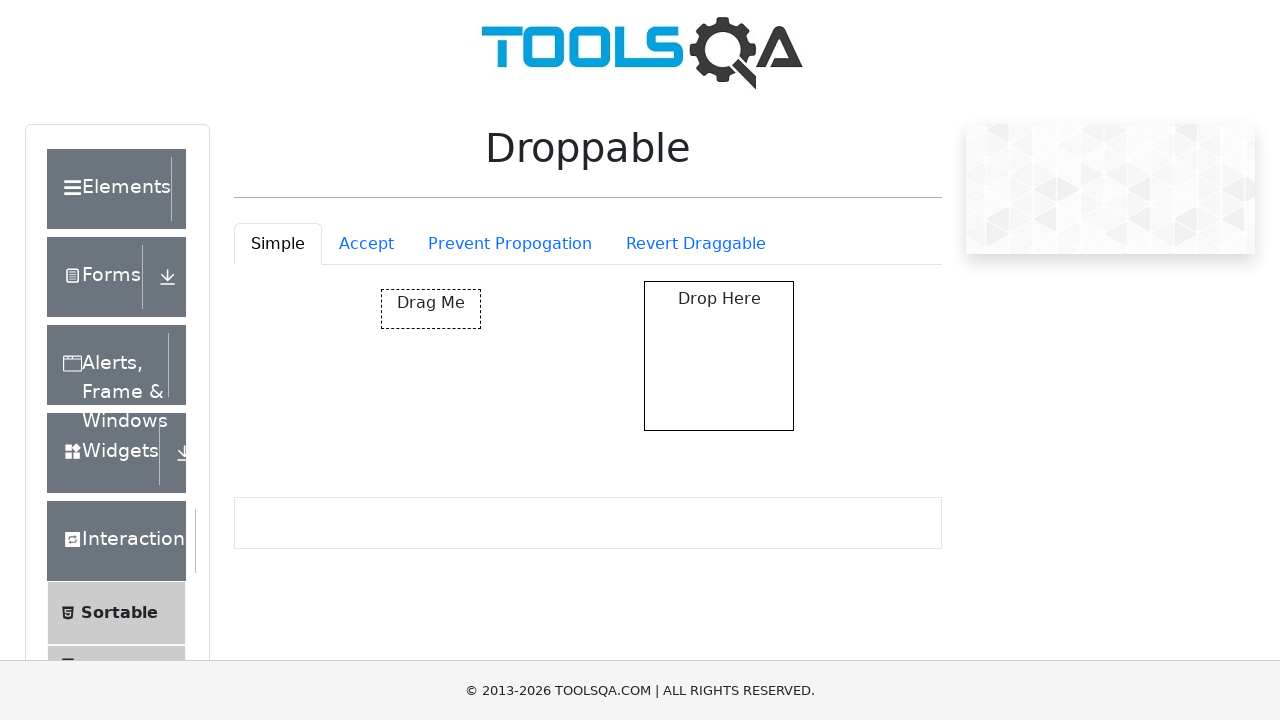

Dragged 'Drag me' element onto drop target at (719, 356)
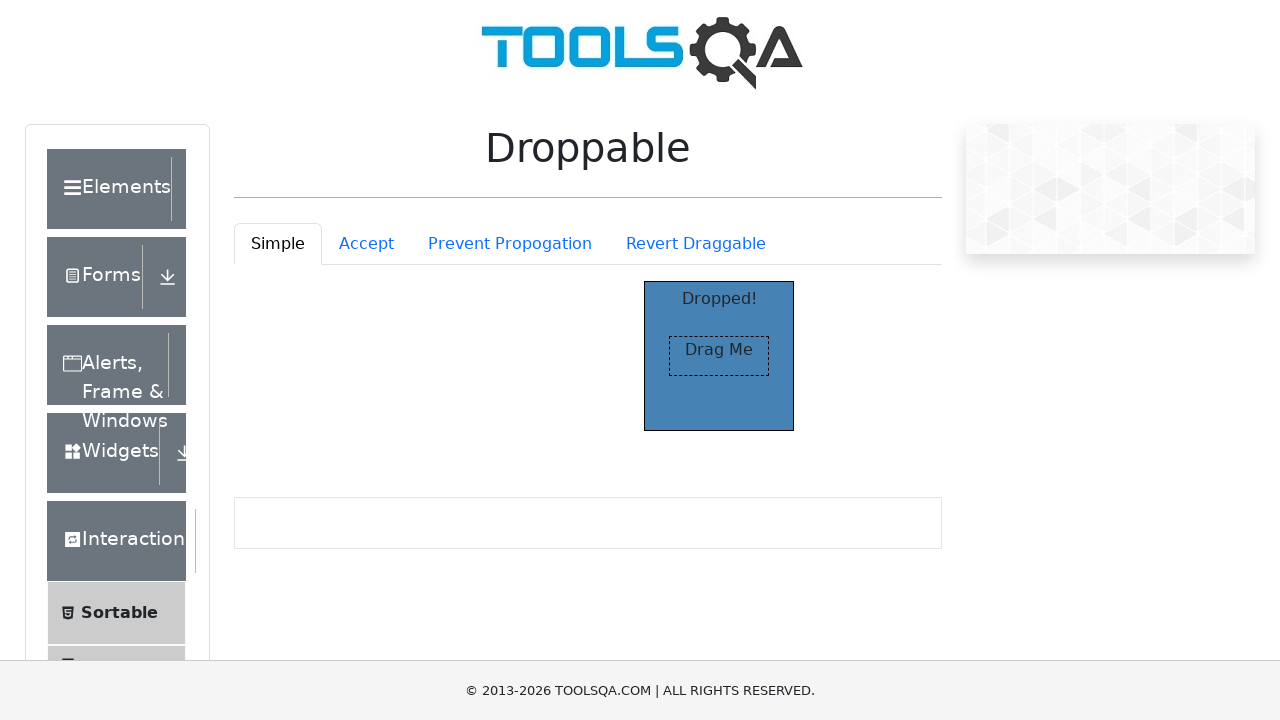

Located 'Dropped!' text element
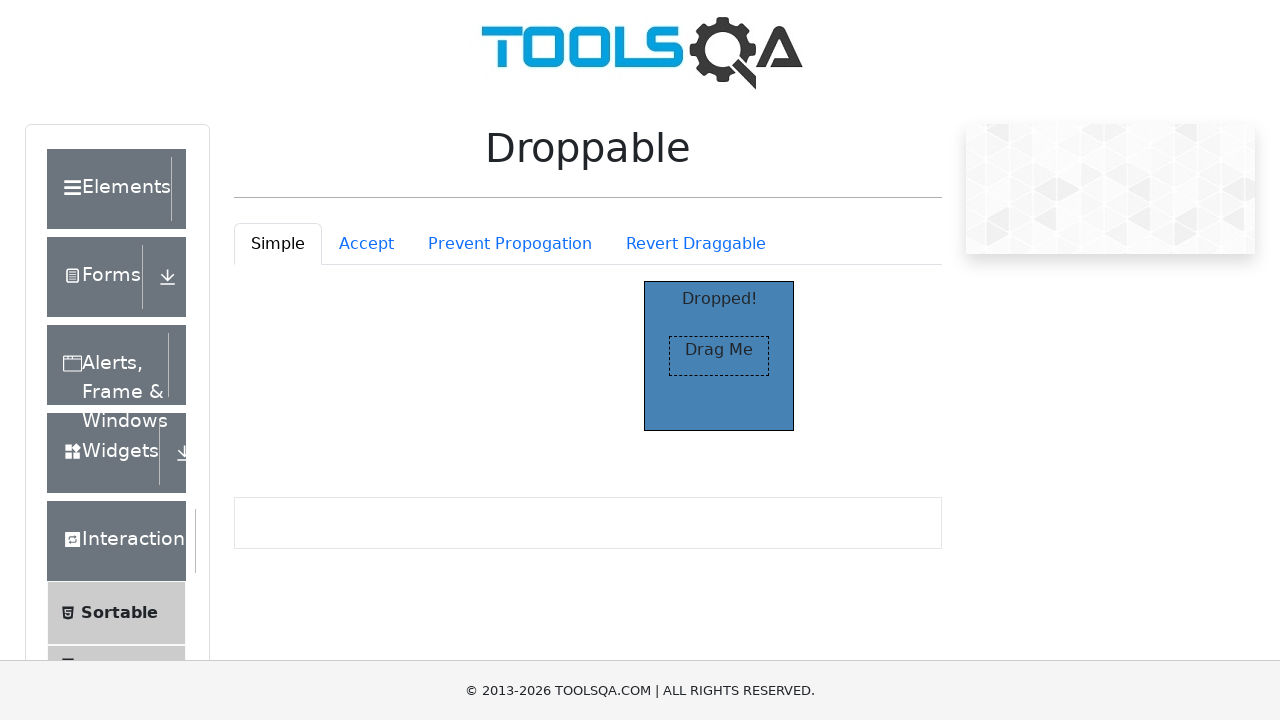

'Dropped!' text became visible
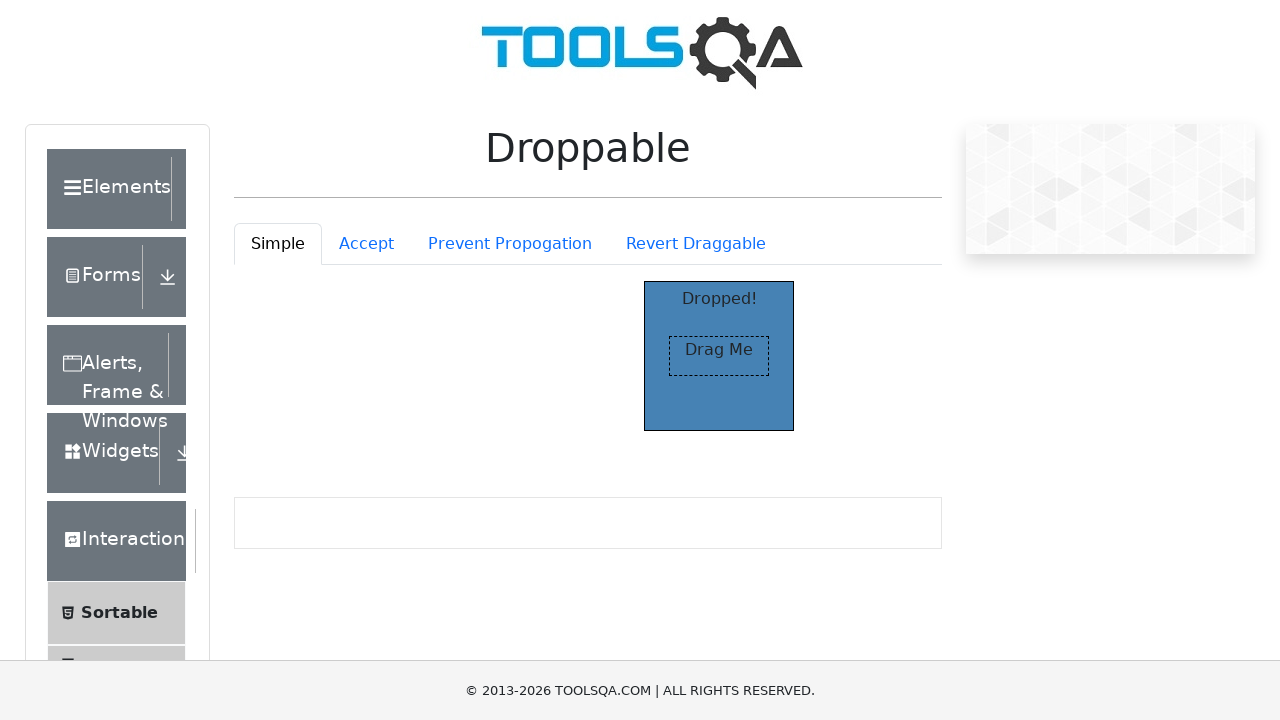

Verified that drop target text changed to 'Dropped!'
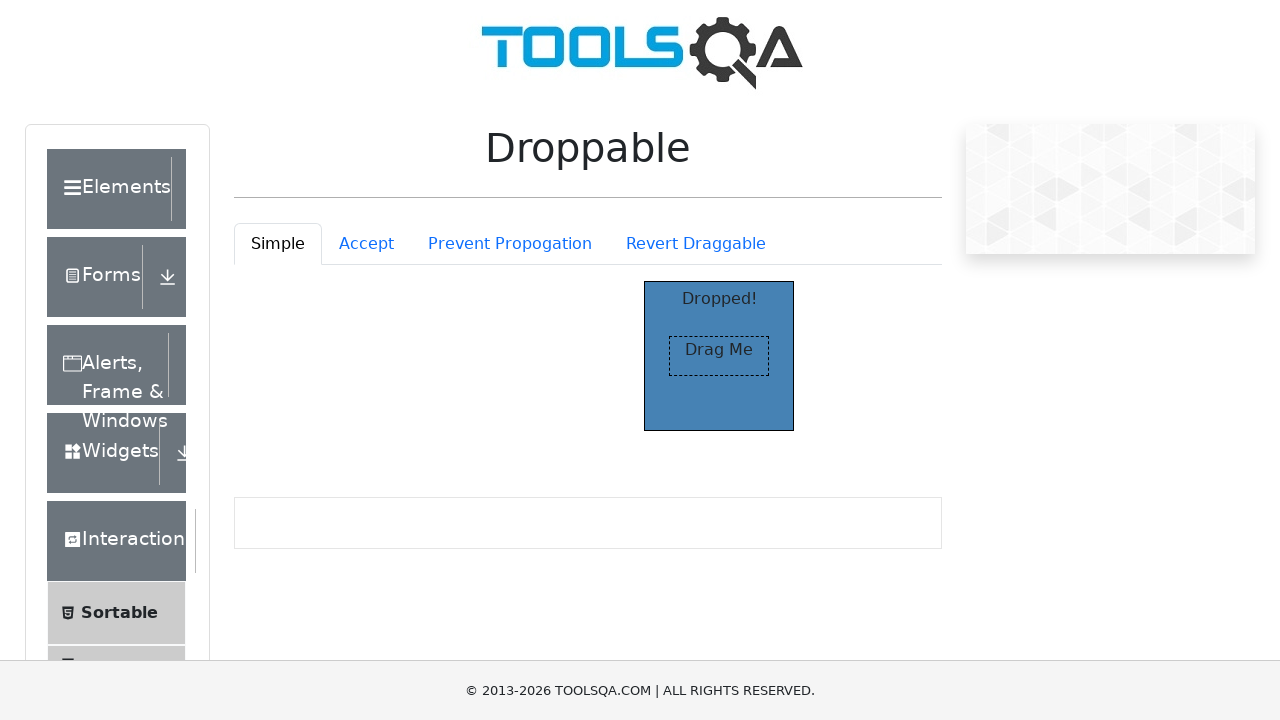

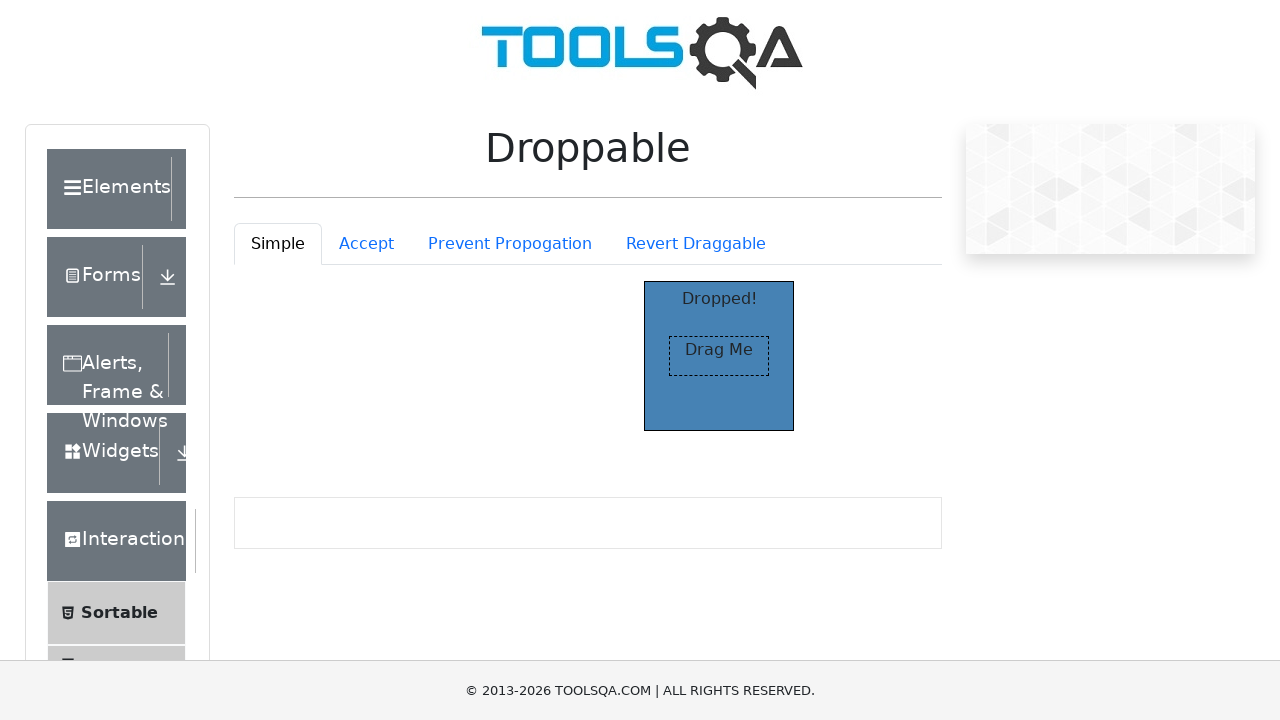